Tests cursor style dragging by clicking the Cursor Style tab and dragging boxes with different cursor positions (center, top-left, bottom)

Starting URL: https://demoqa.com/dragabble

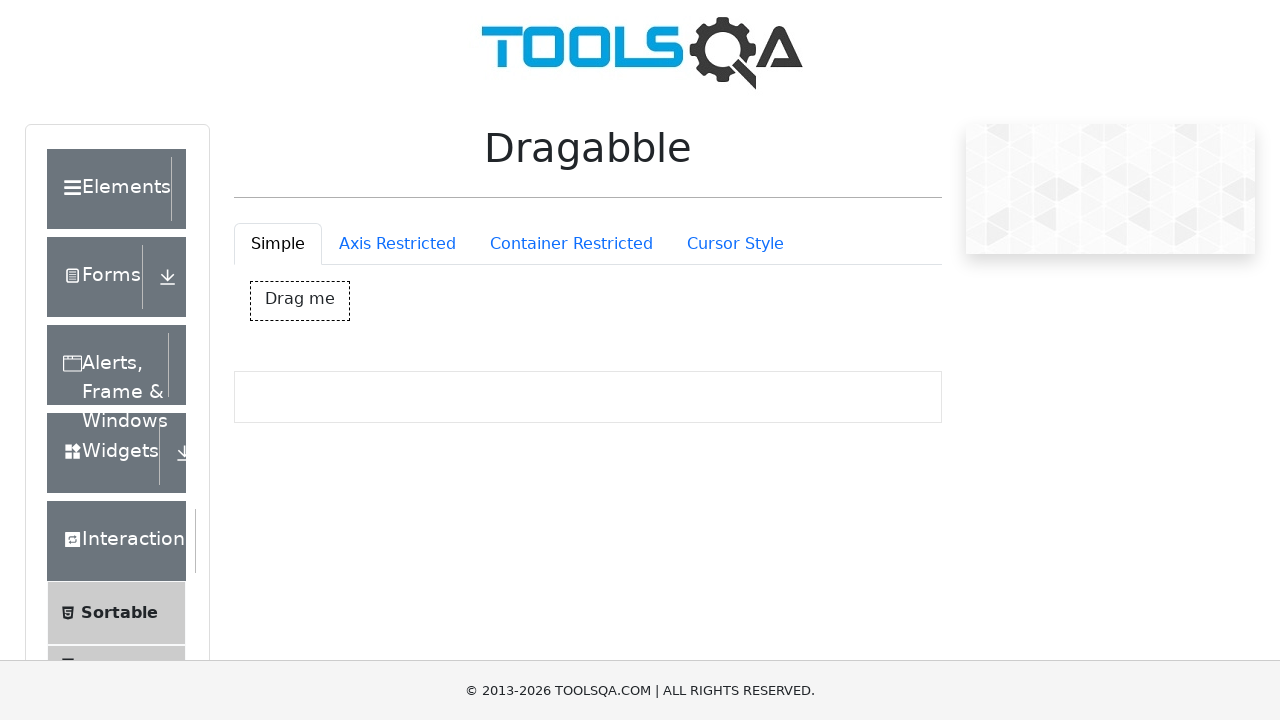

Clicked on Cursor Style tab at (735, 244) on #draggableExample-tab-cursorStyle
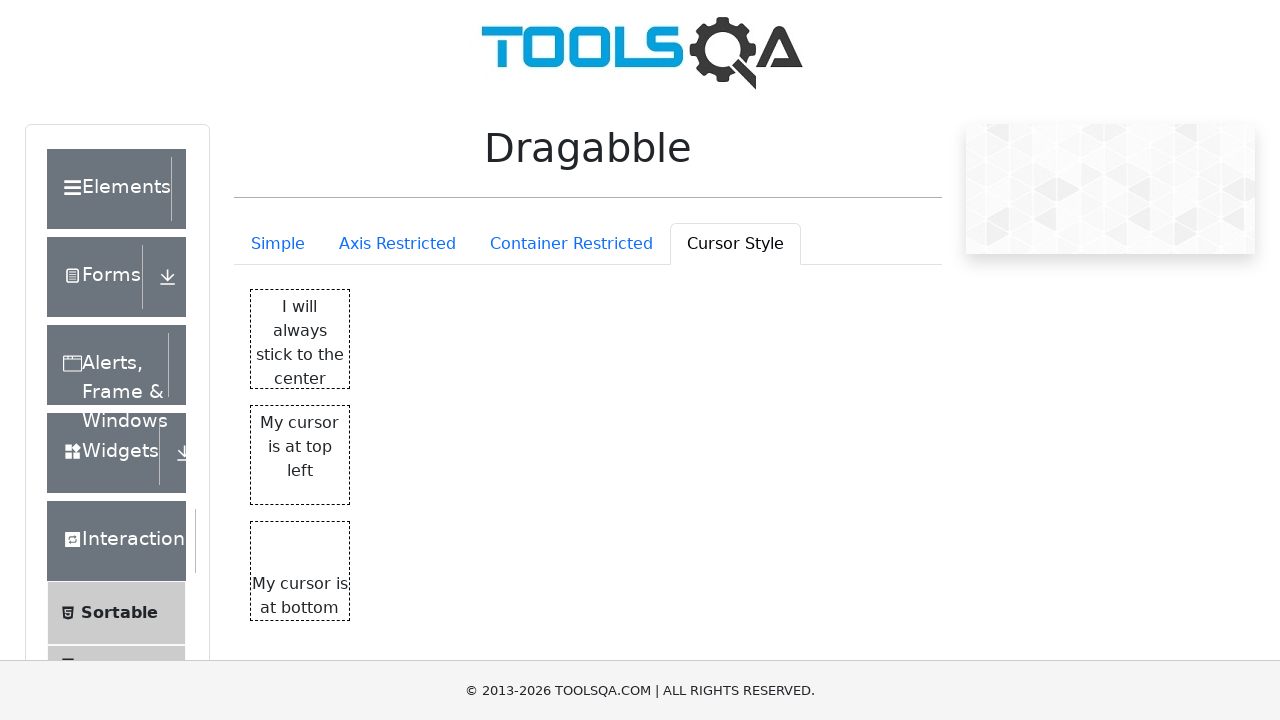

Cursor style elements loaded and visible
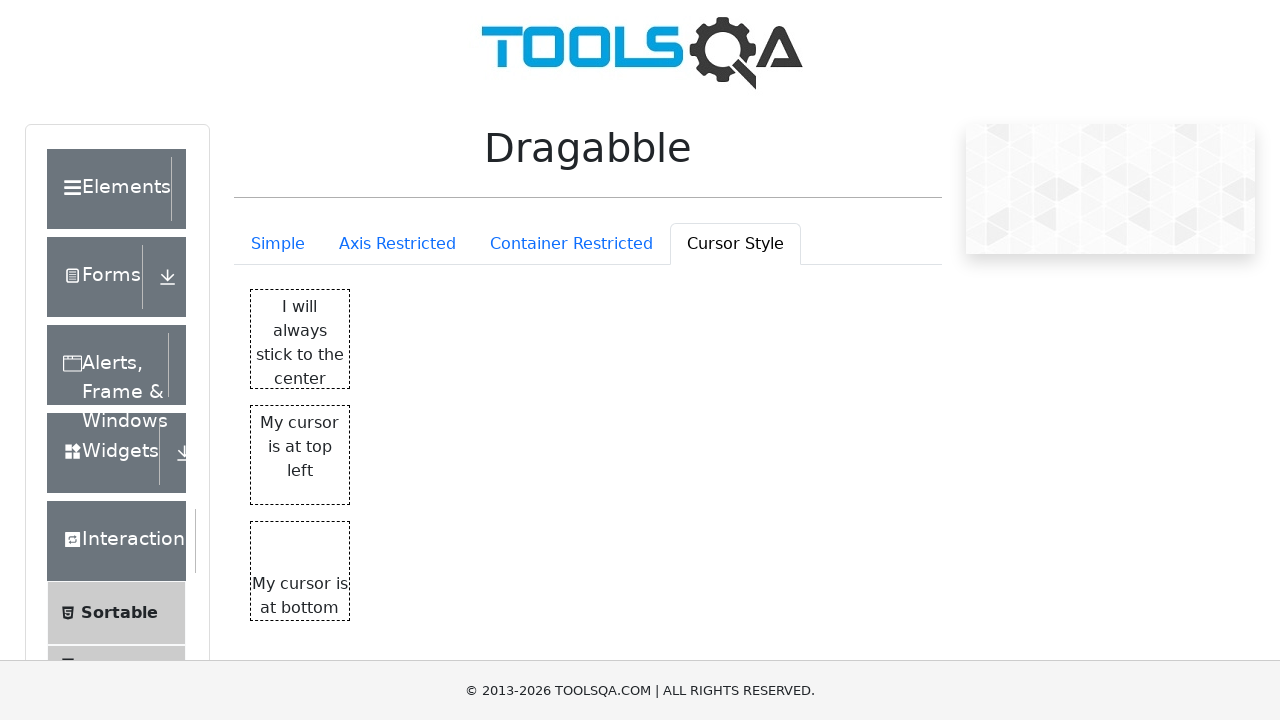

Moved mouse to center of cursor center box at (300, 339)
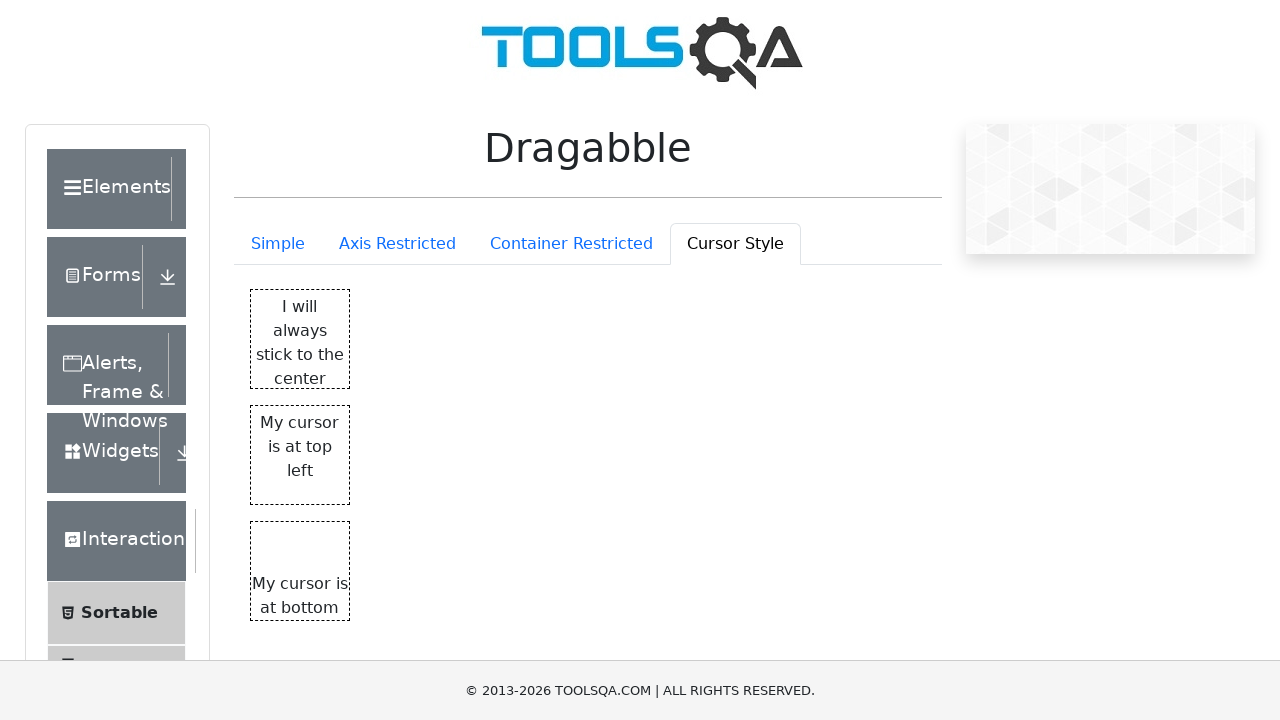

Pressed mouse button down on cursor center box at (300, 339)
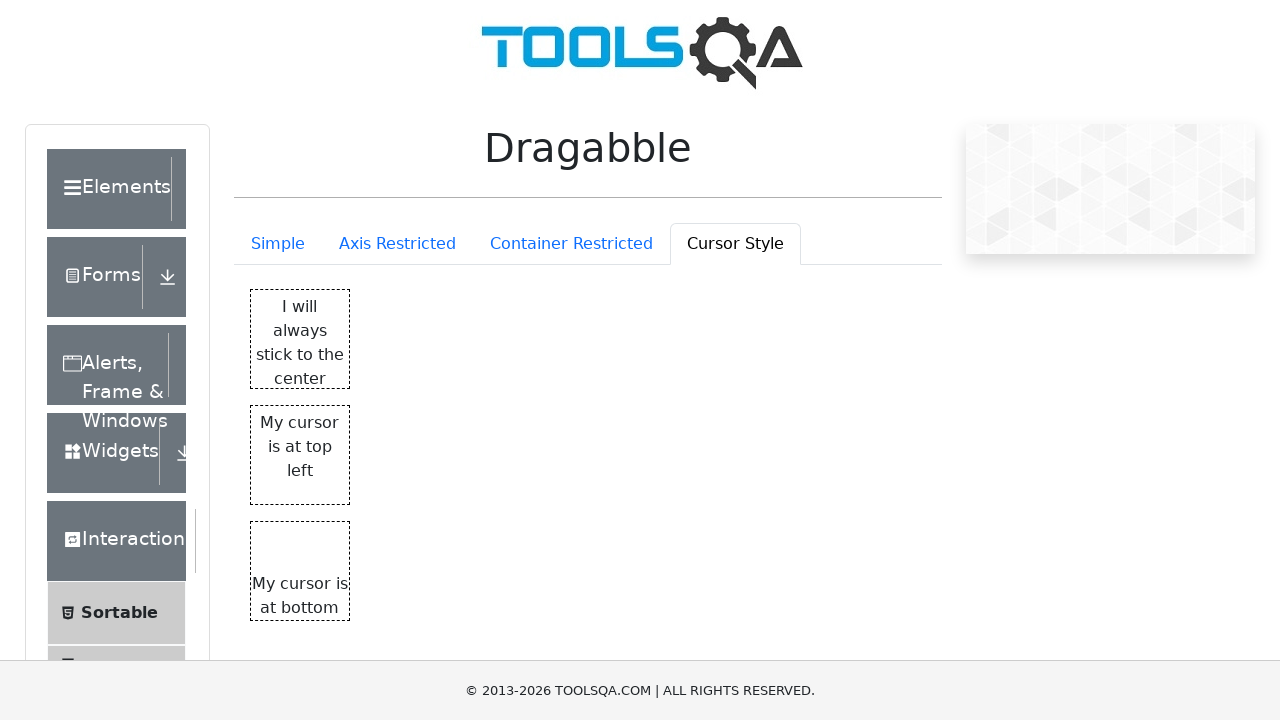

Dragged cursor center box 100px in both directions at (400, 439)
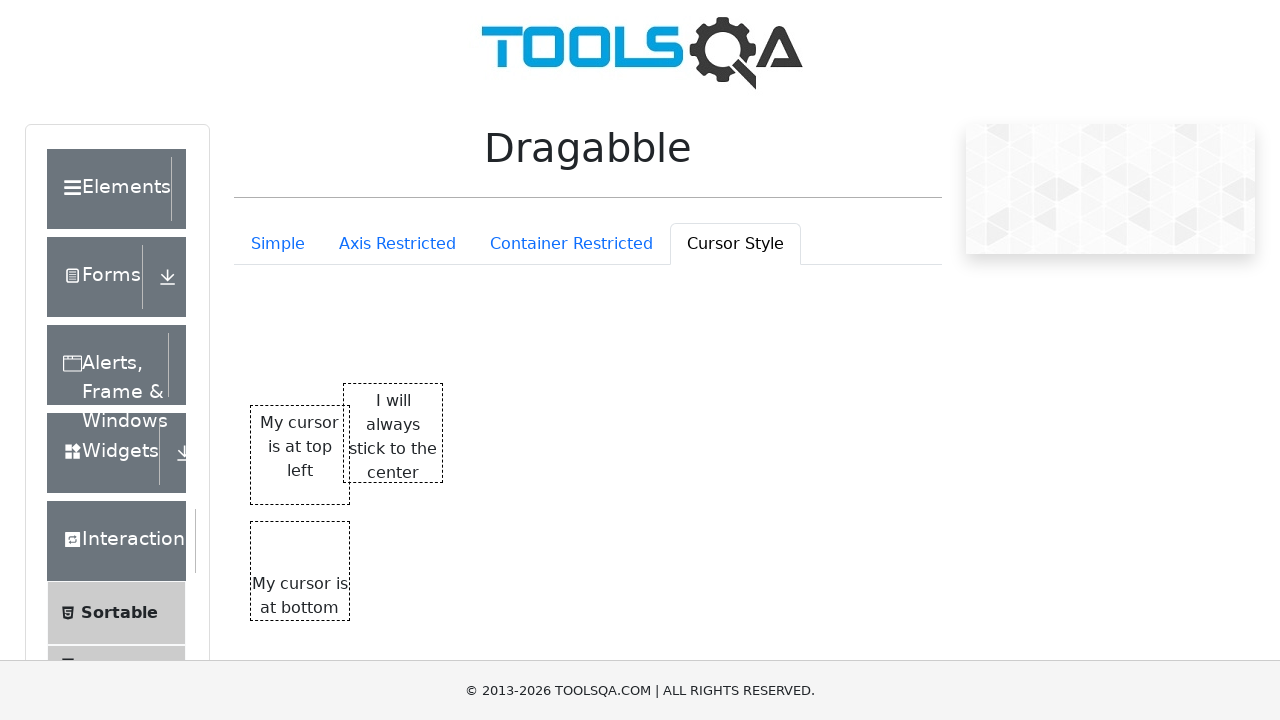

Released mouse button after dragging cursor center box at (400, 439)
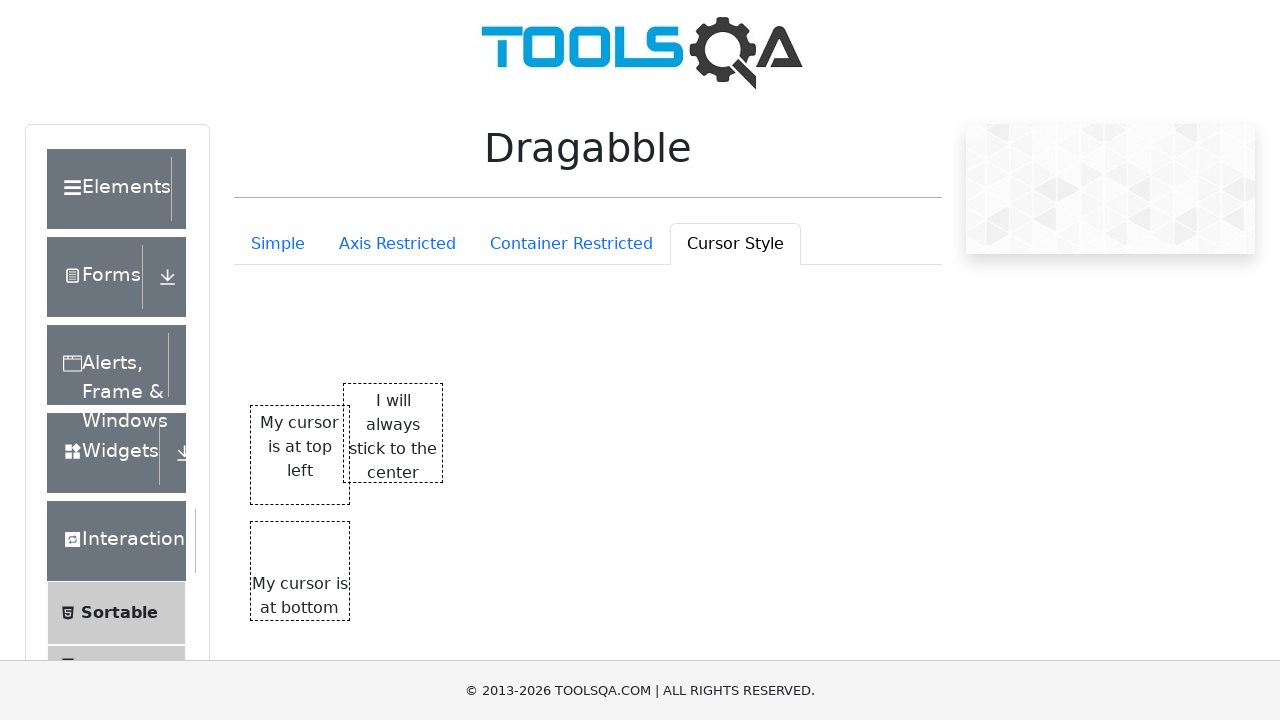

Moved mouse to top-left corner of cursor top-left box at (250, 405)
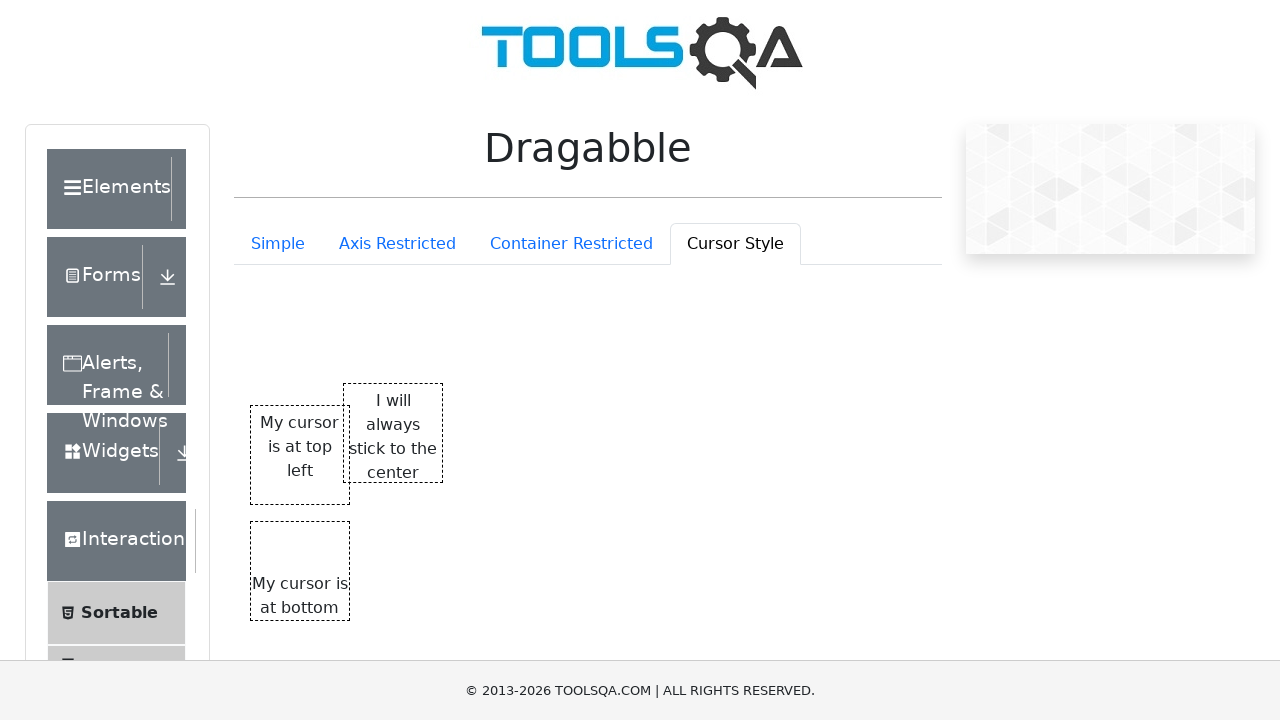

Pressed mouse button down on cursor top-left box at (250, 405)
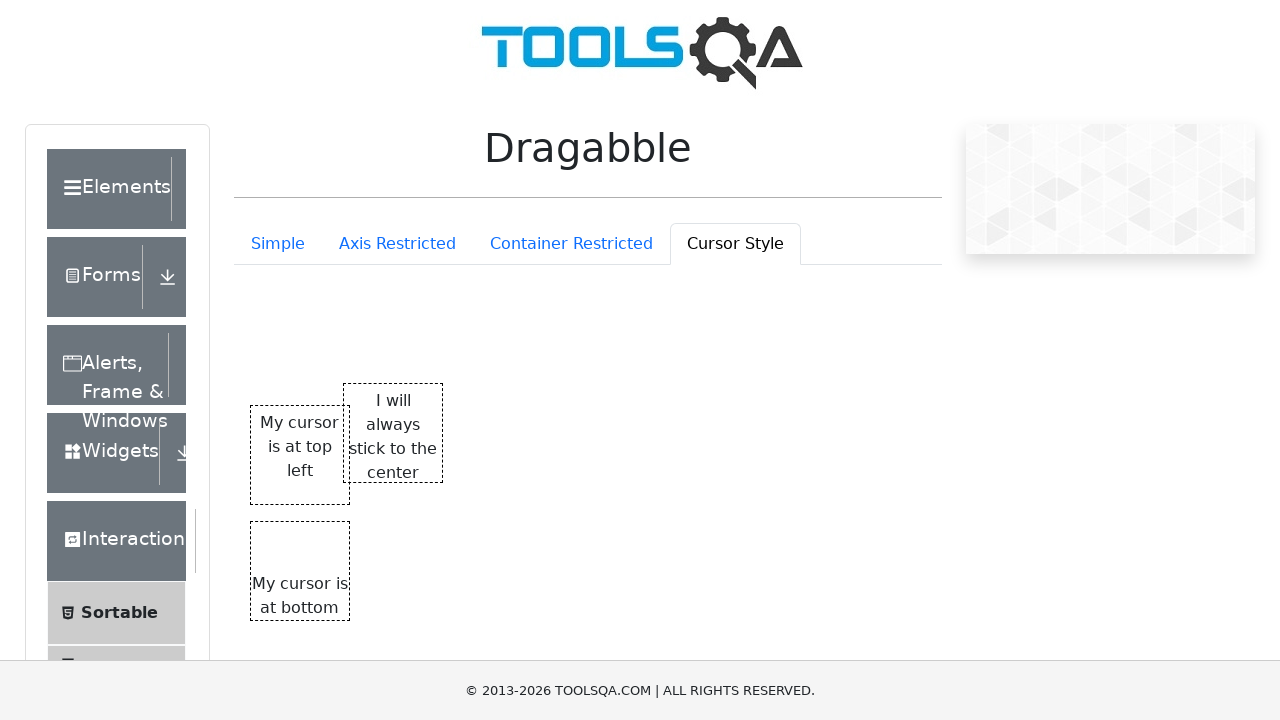

Dragged cursor top-left box 100px in both directions at (350, 505)
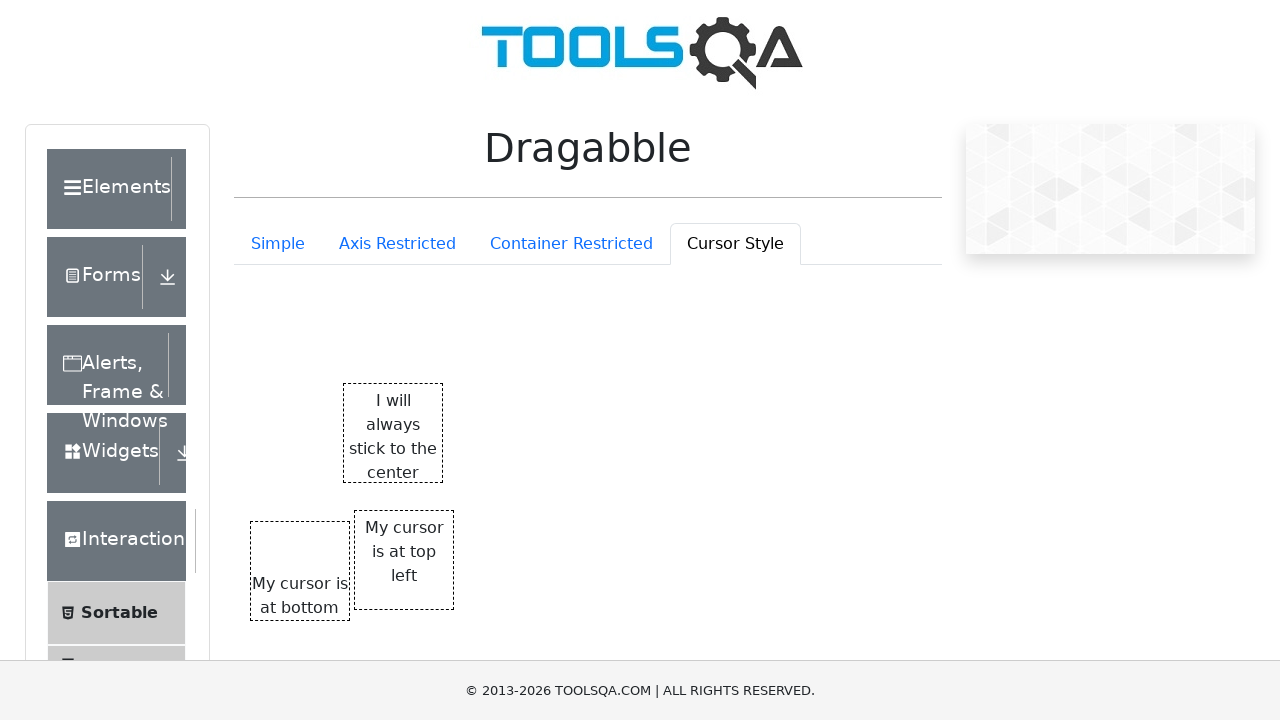

Released mouse button after dragging cursor top-left box at (350, 505)
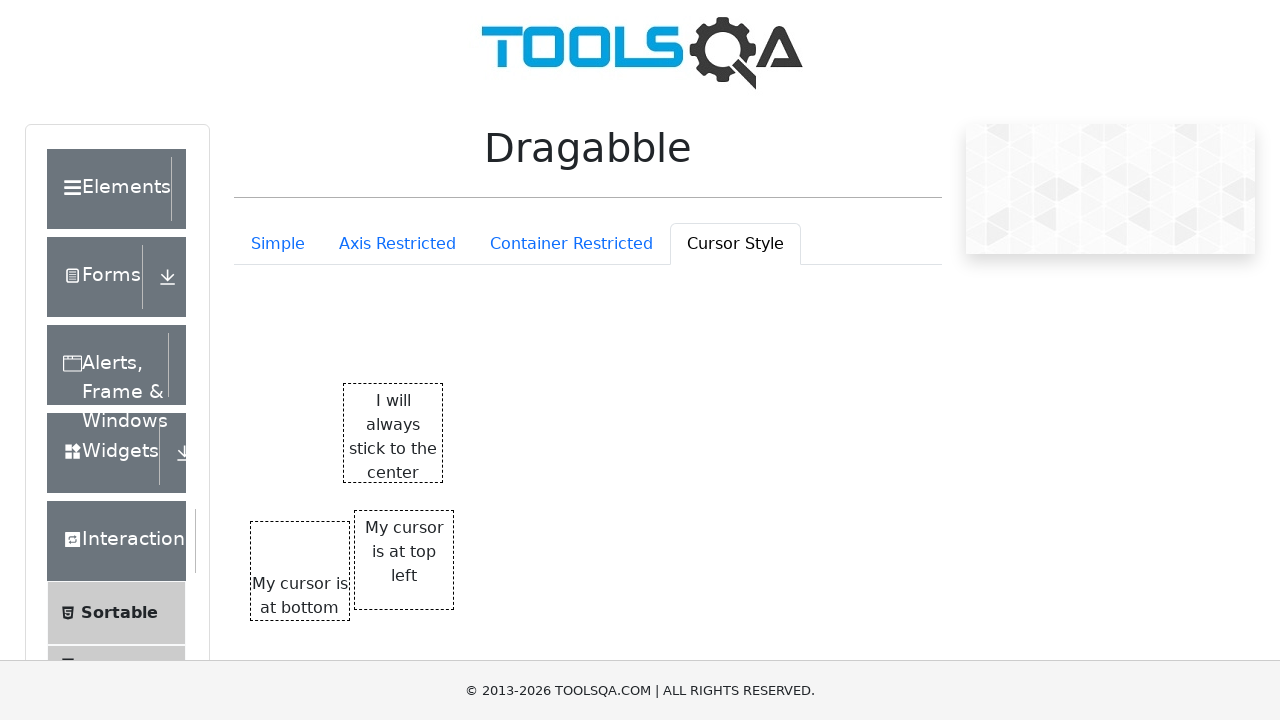

Moved mouse to bottom center of cursor bottom box at (300, 621)
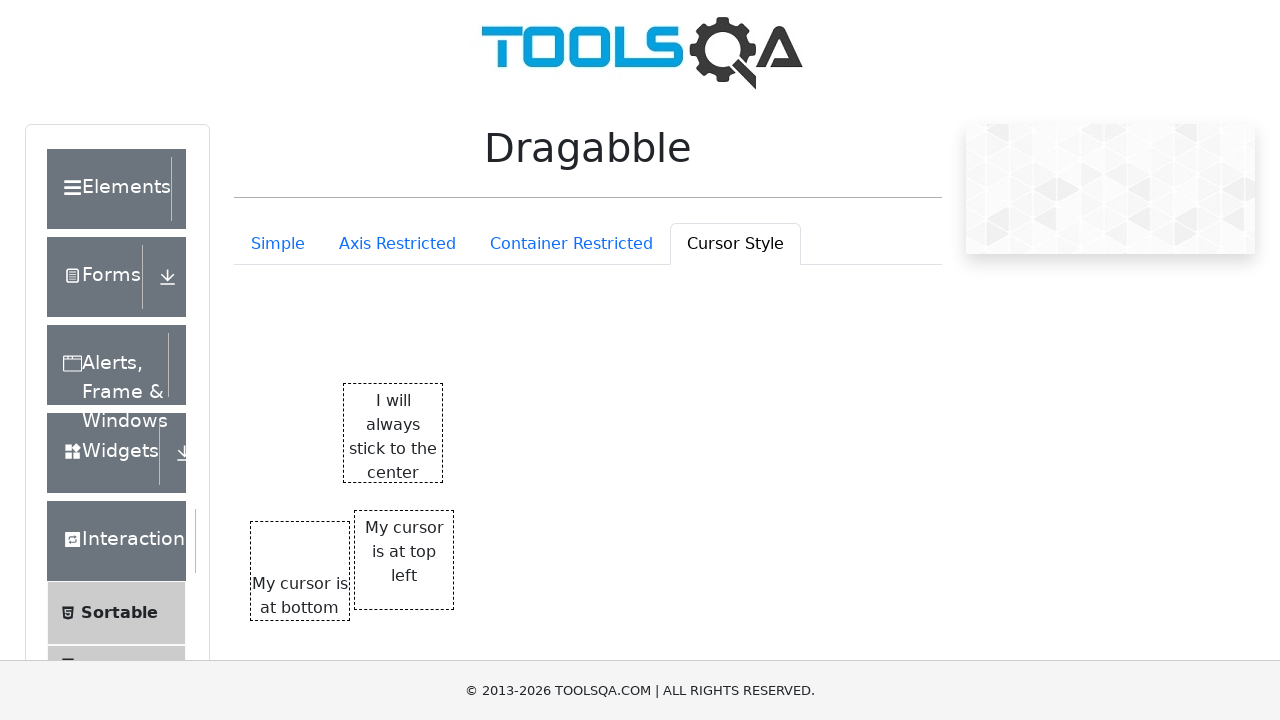

Pressed mouse button down on cursor bottom box at (300, 621)
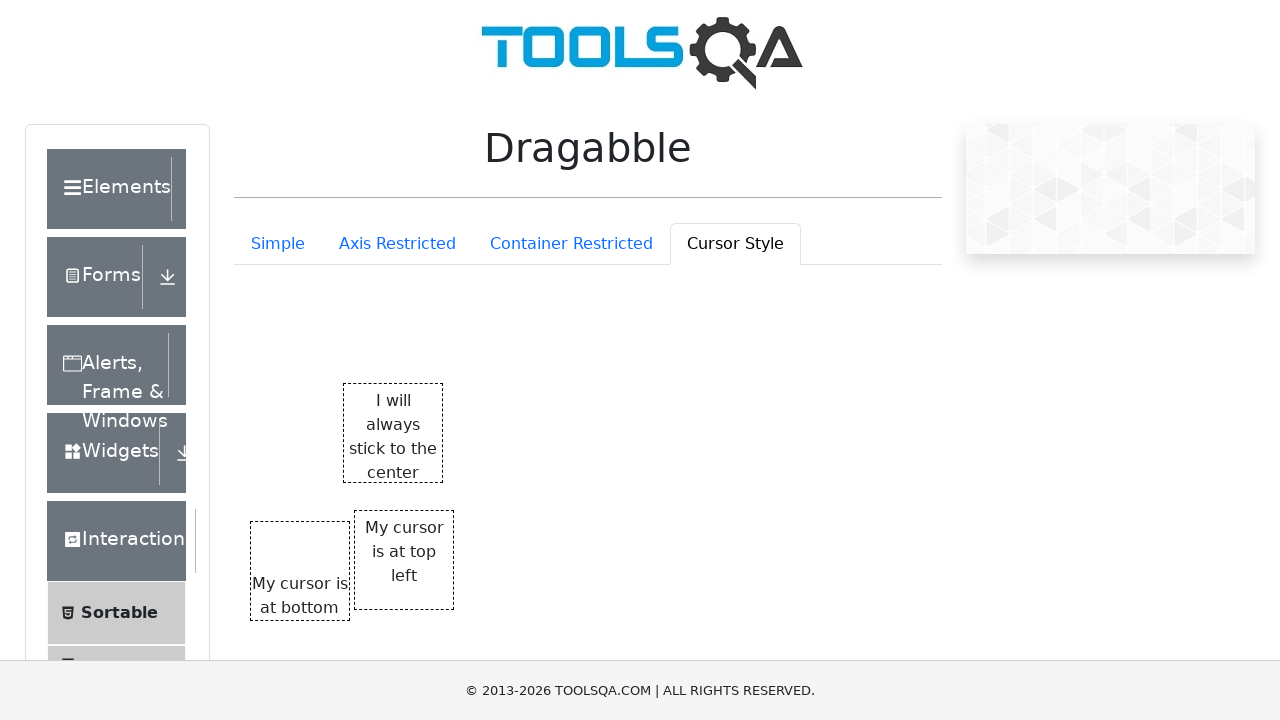

Dragged cursor bottom box 100px in both directions at (400, 721)
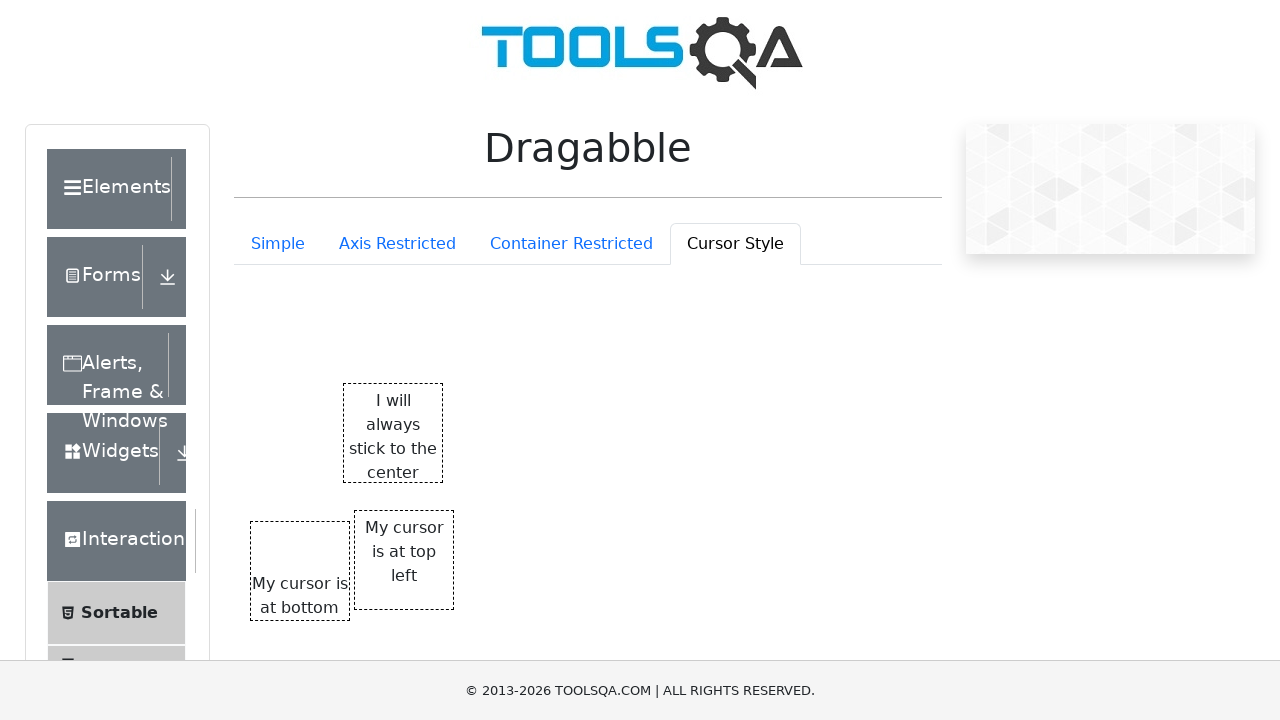

Released mouse button after dragging cursor bottom box at (400, 721)
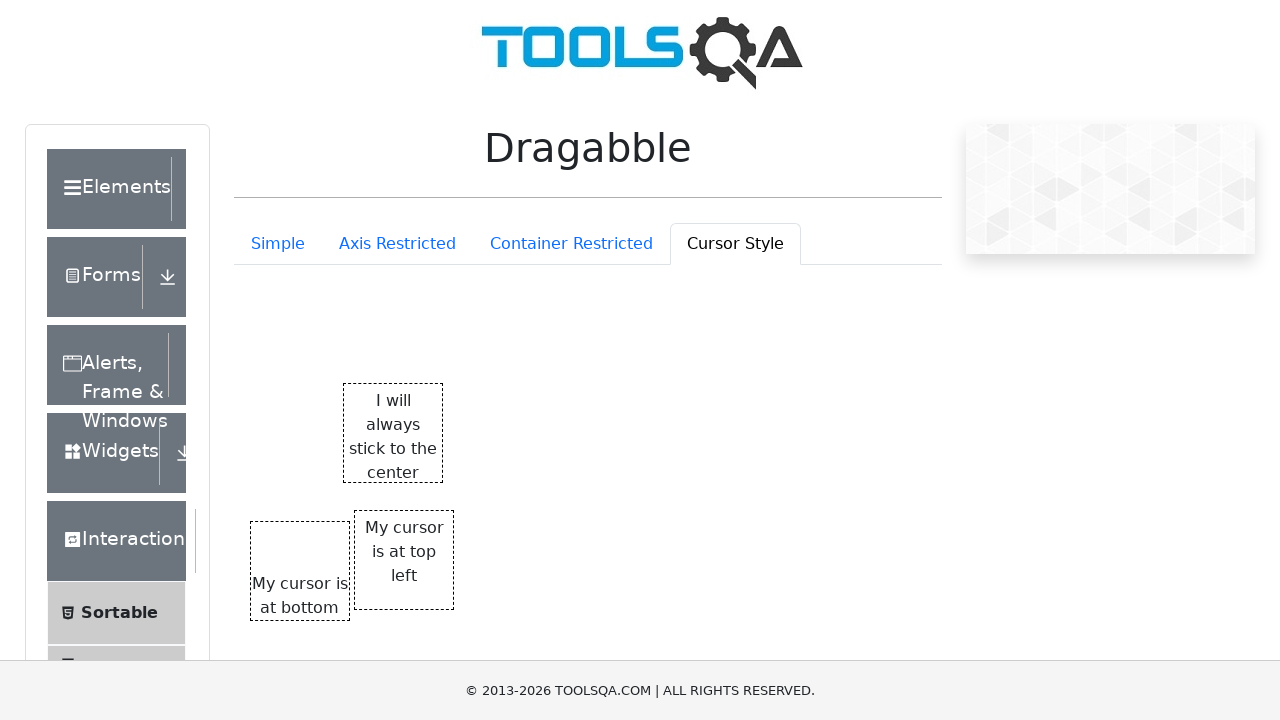

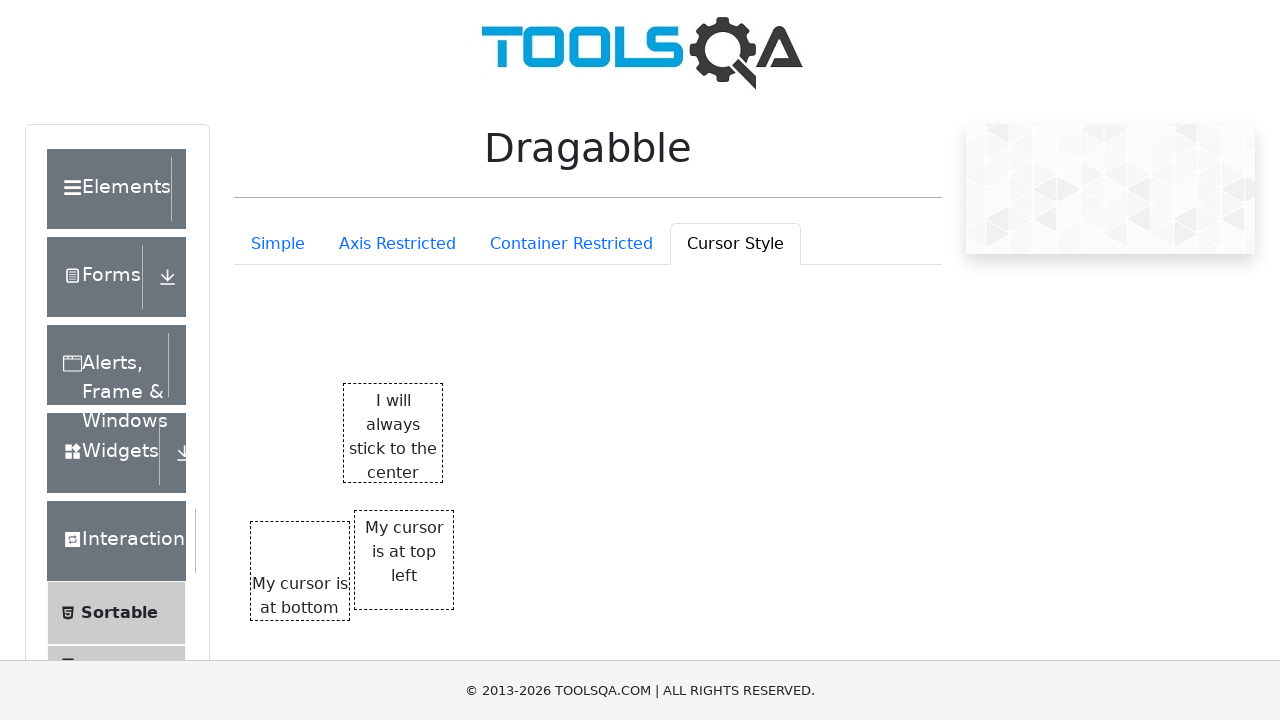